Tests browser navigation functionality by visiting multiple pages and using back/forward navigation buttons

Starting URL: http://www.gmail.com

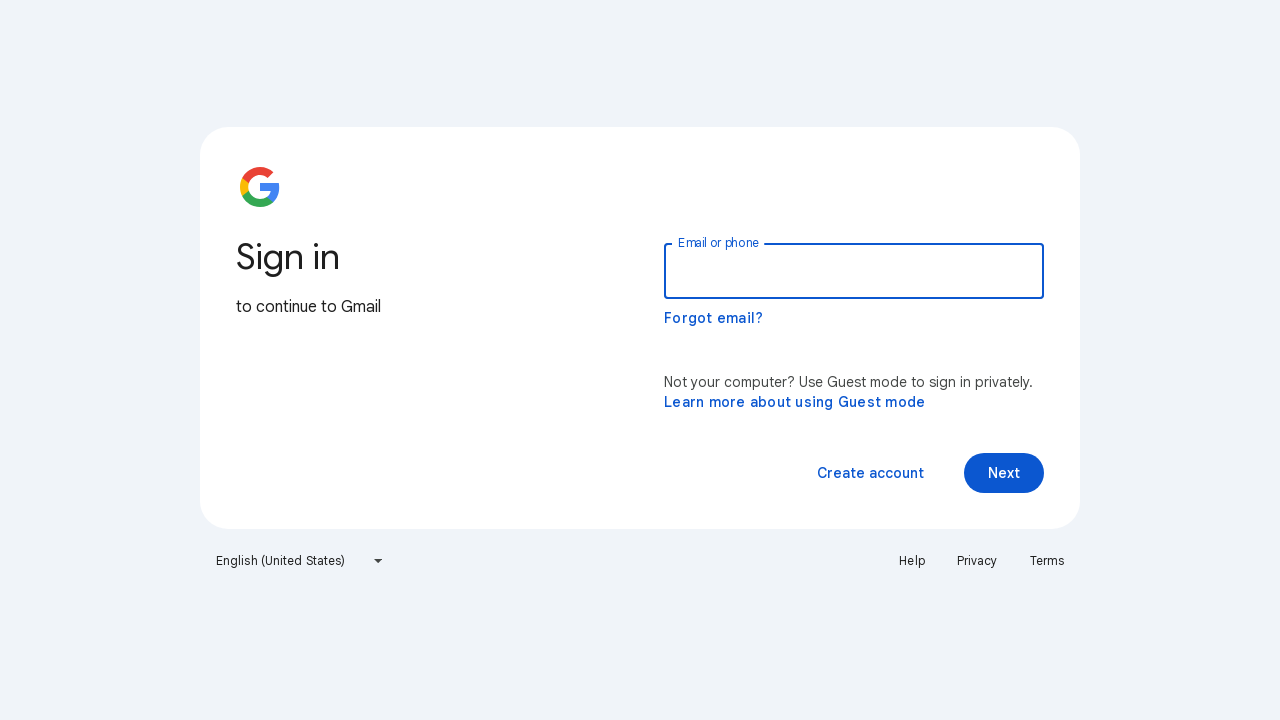

Navigated to YouTube
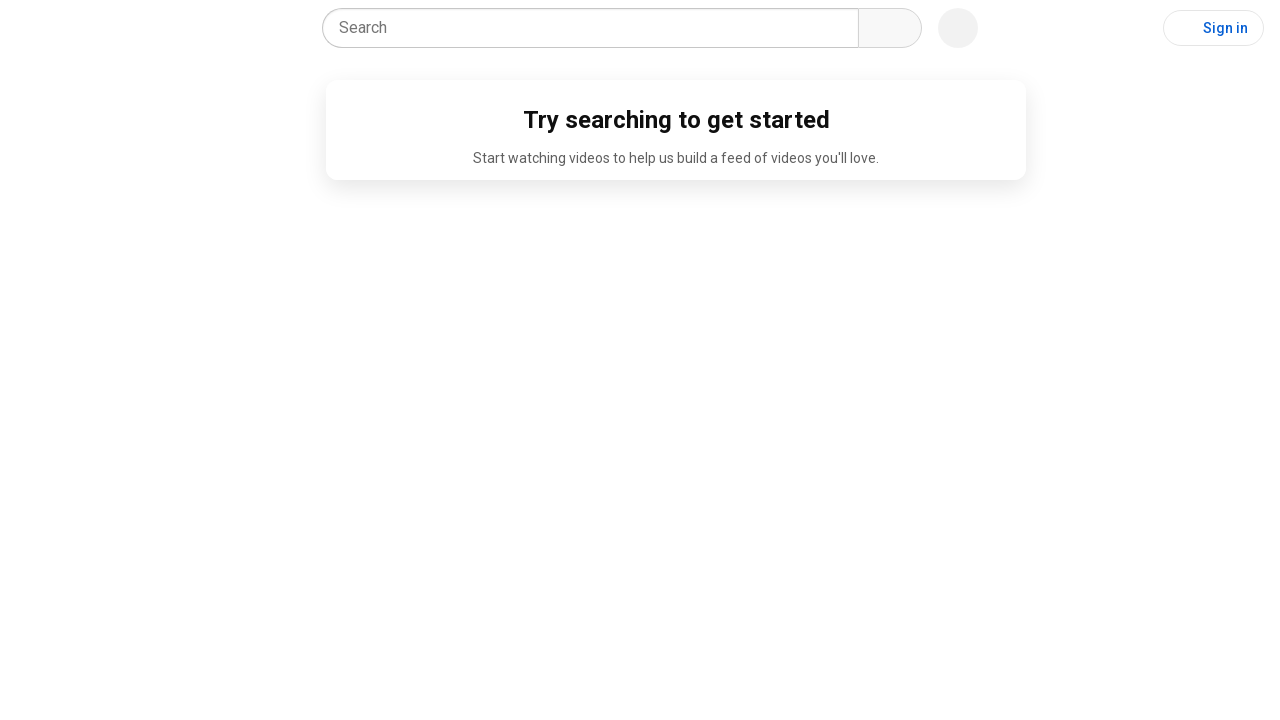

Navigated to capacitateparaelempleo.org
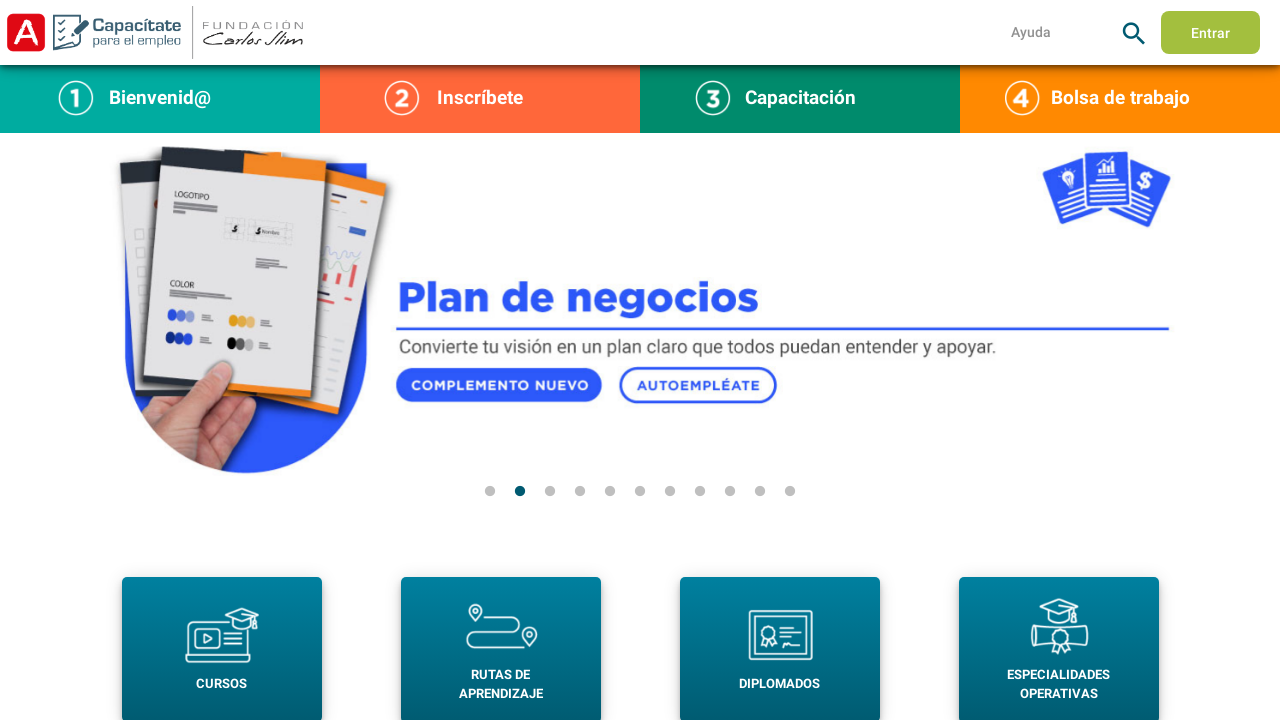

Clicked back button to return to YouTube
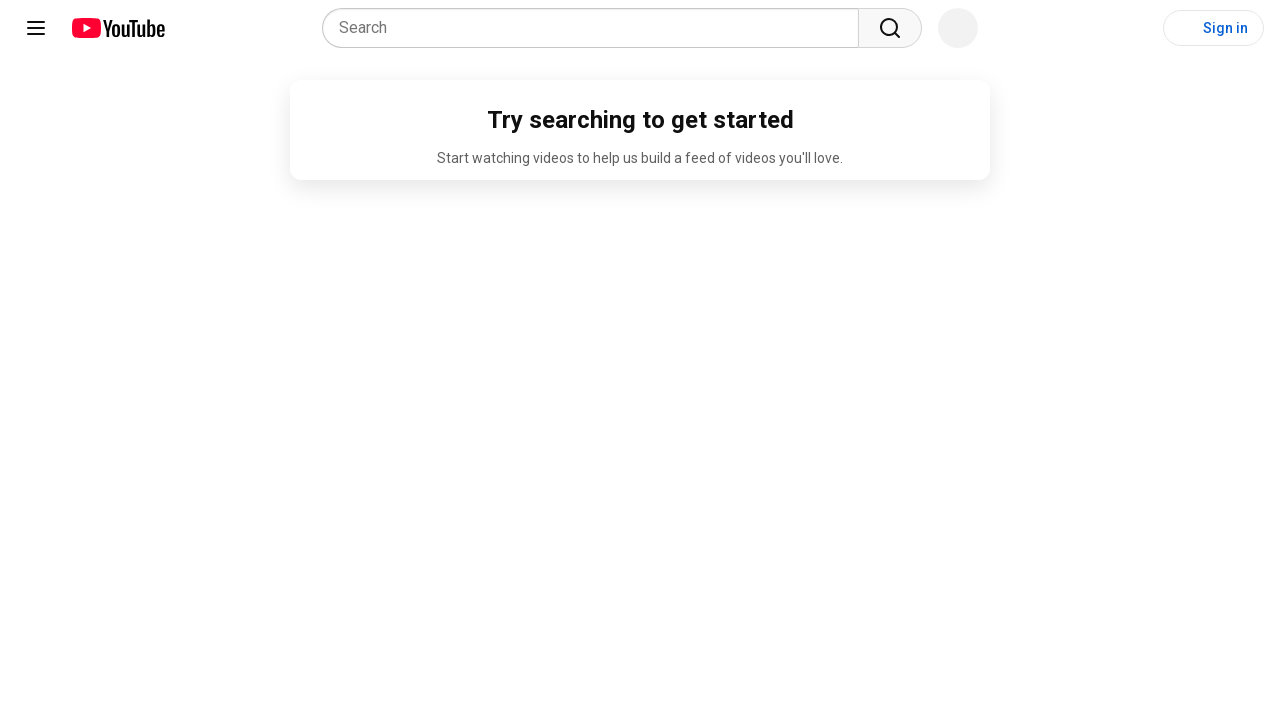

Clicked back button again to return to Gmail
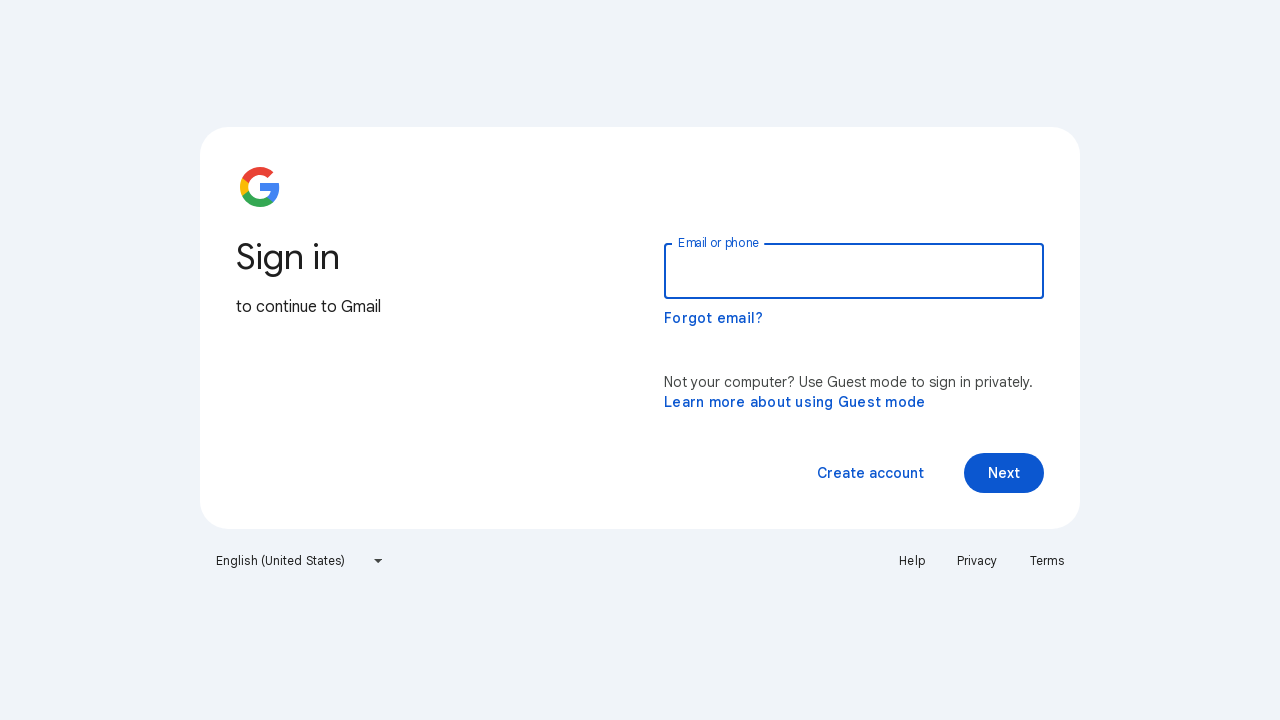

Clicked forward button to navigate to YouTube
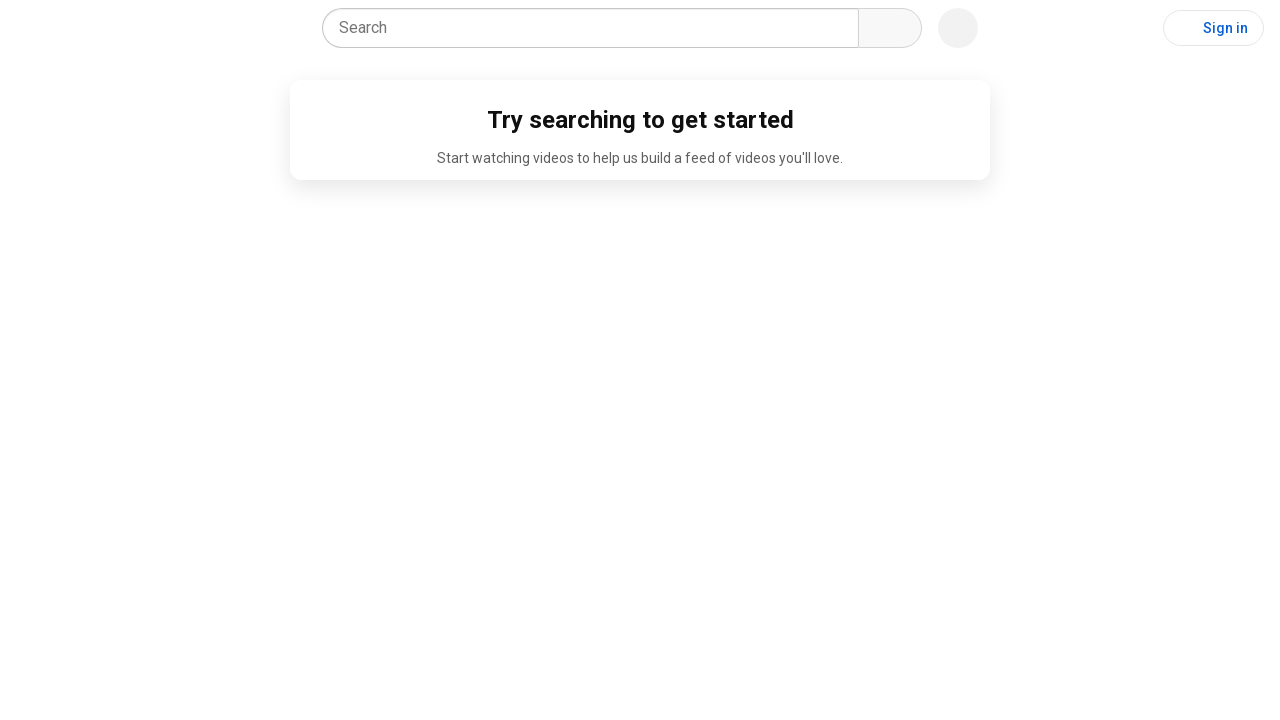

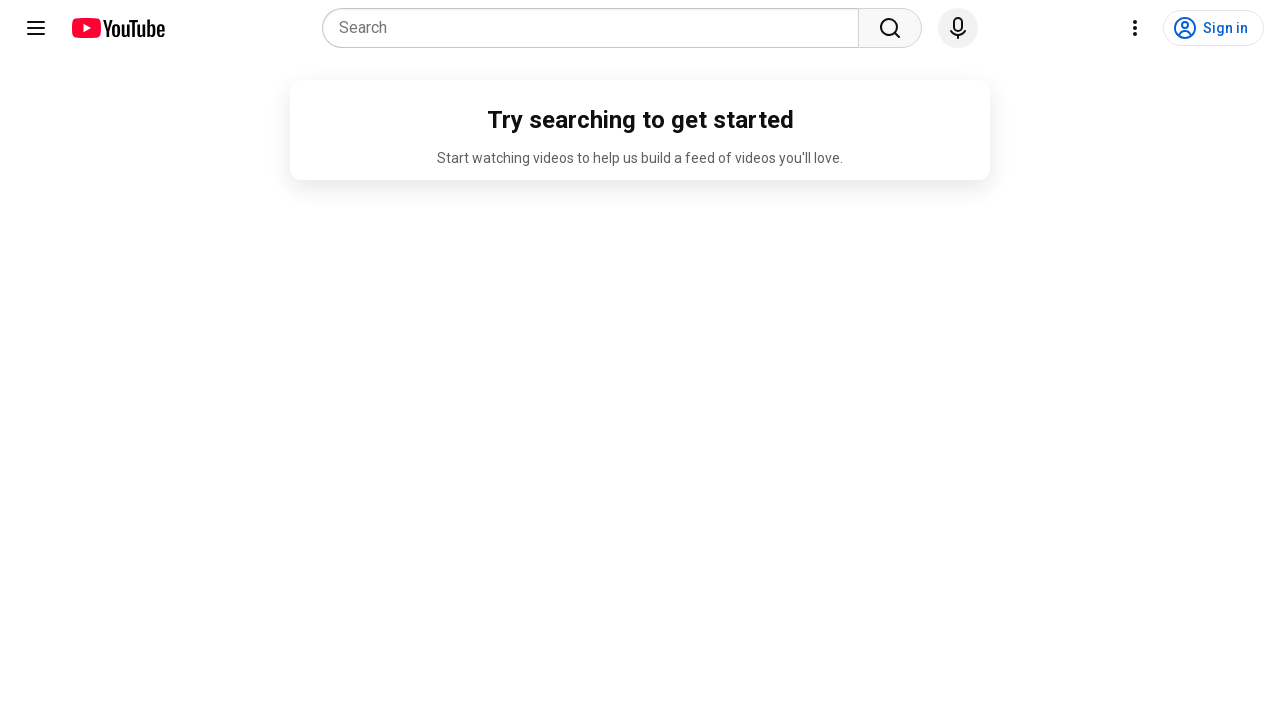